Tests form interaction on a blog page by filling a name field and selecting a radio button using JavaScript execution

Starting URL: https://testautomationpractice.blogspot.com/

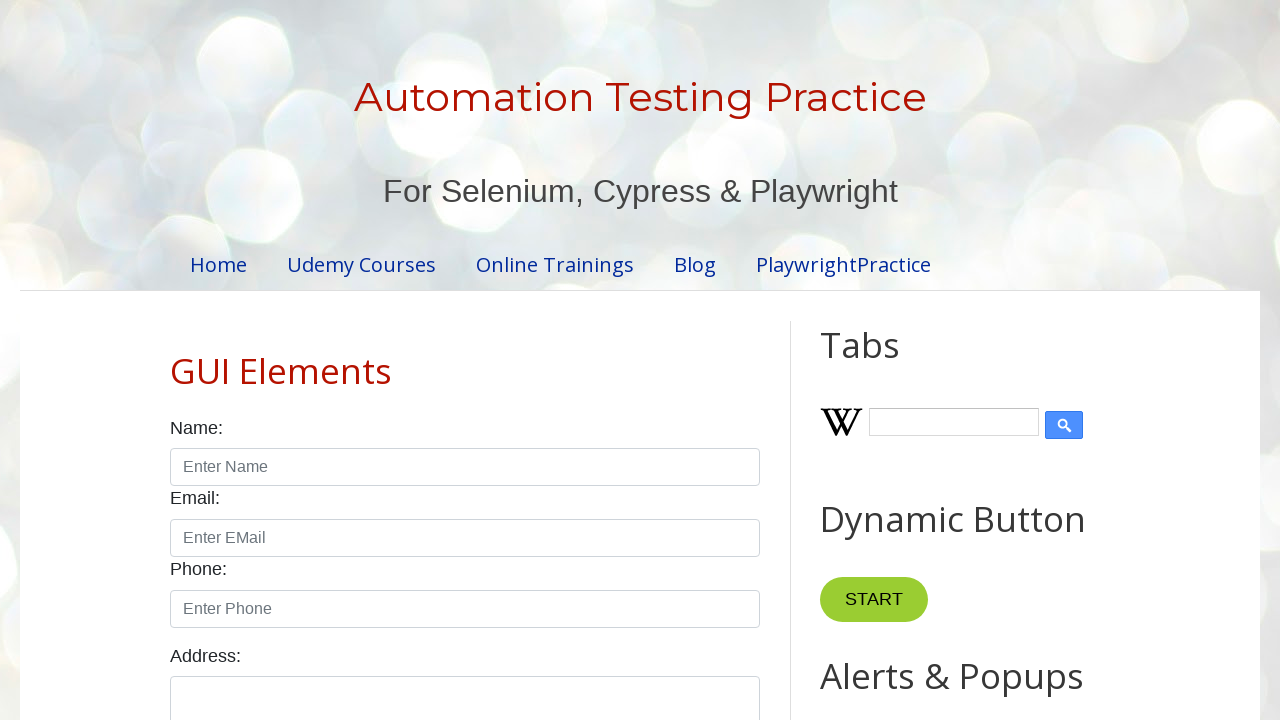

Filled name field with 'Sabari' using JavaScript execution
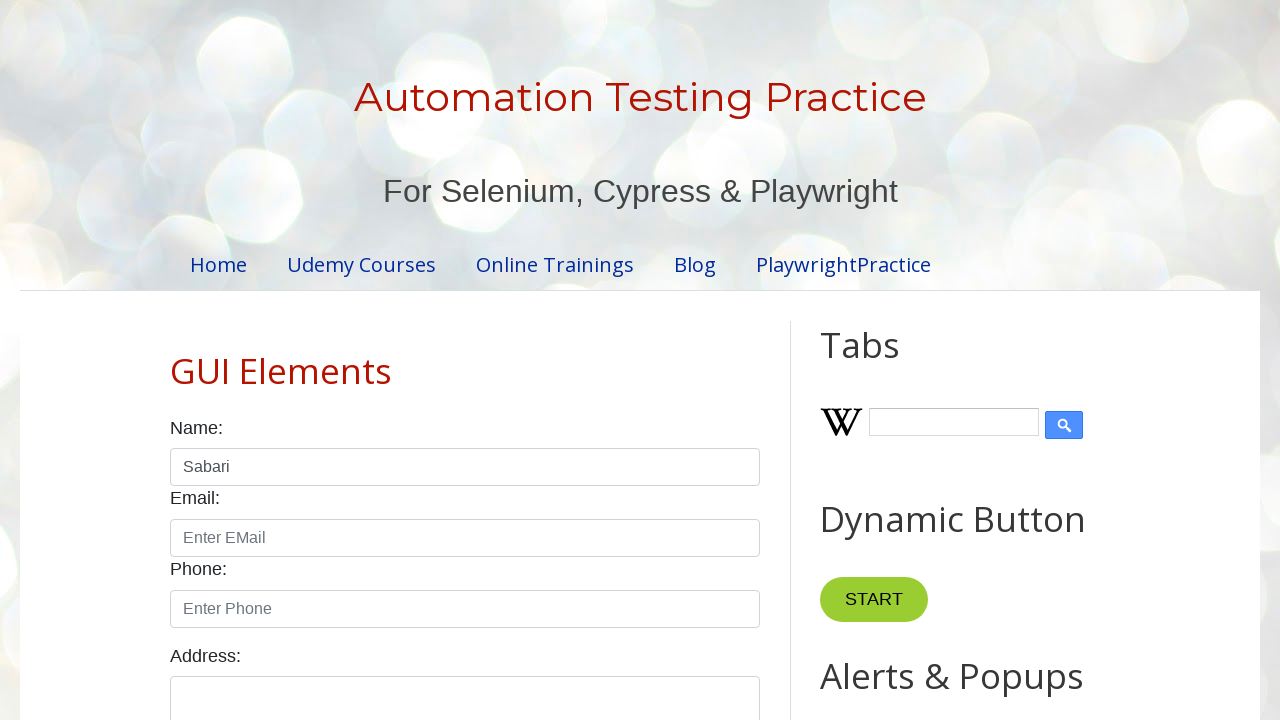

Clicked male radio button using JavaScript execution
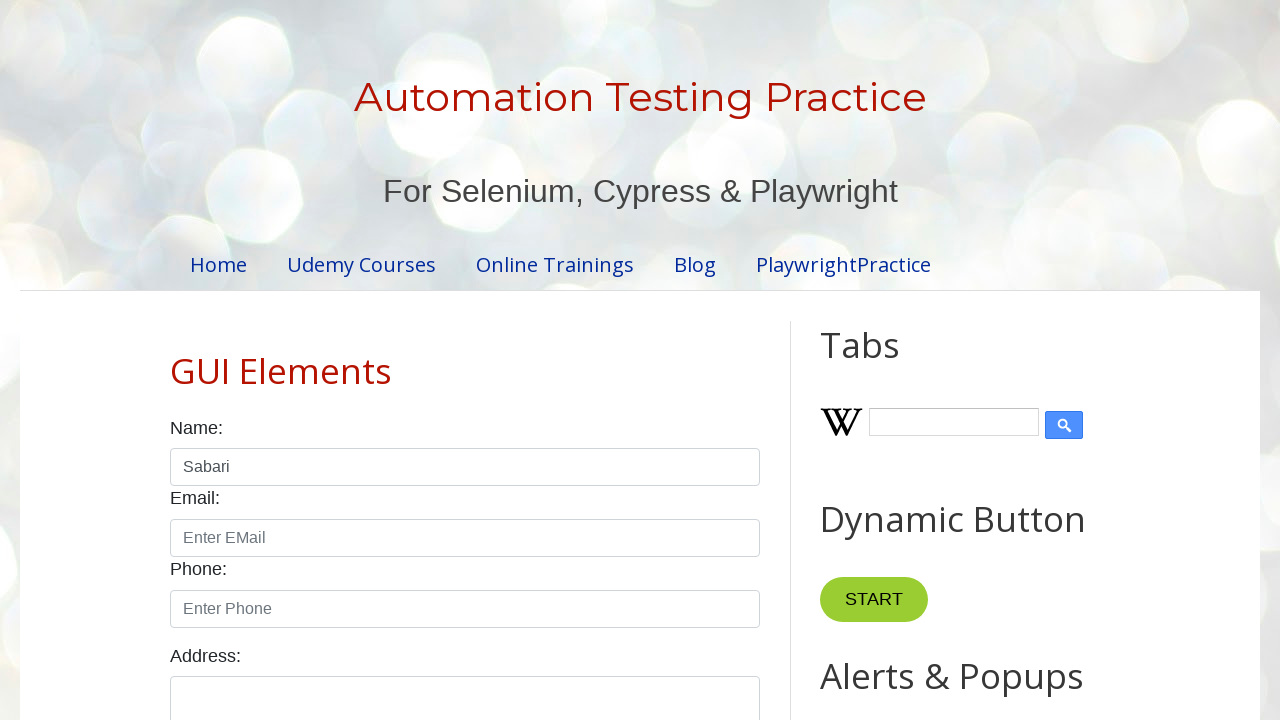

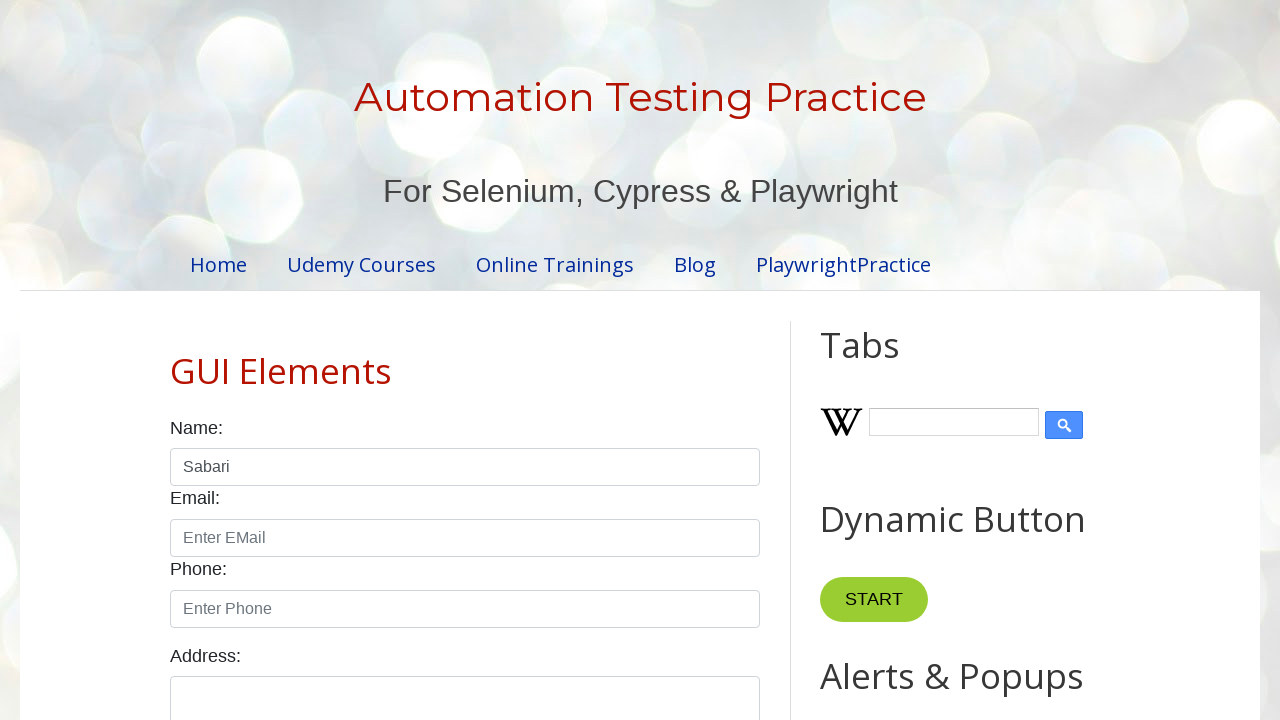